Tests the RedBus bus search functionality by entering source city (Chennai), destination city (Madurai), selecting a travel date from the calendar, and clicking the search button.

Starting URL: https://www.redbus.com/

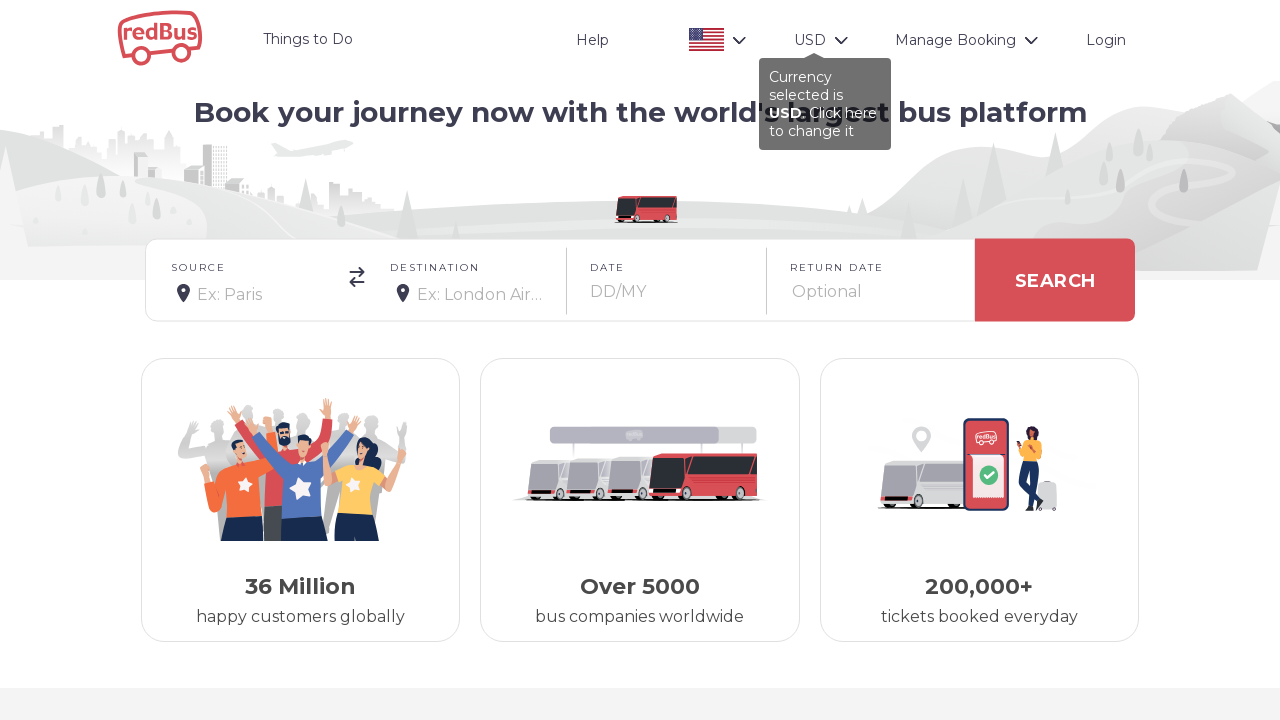

Entered source city 'Chennai, Tamil Nadu, India' on xpath=//input[@id='src']
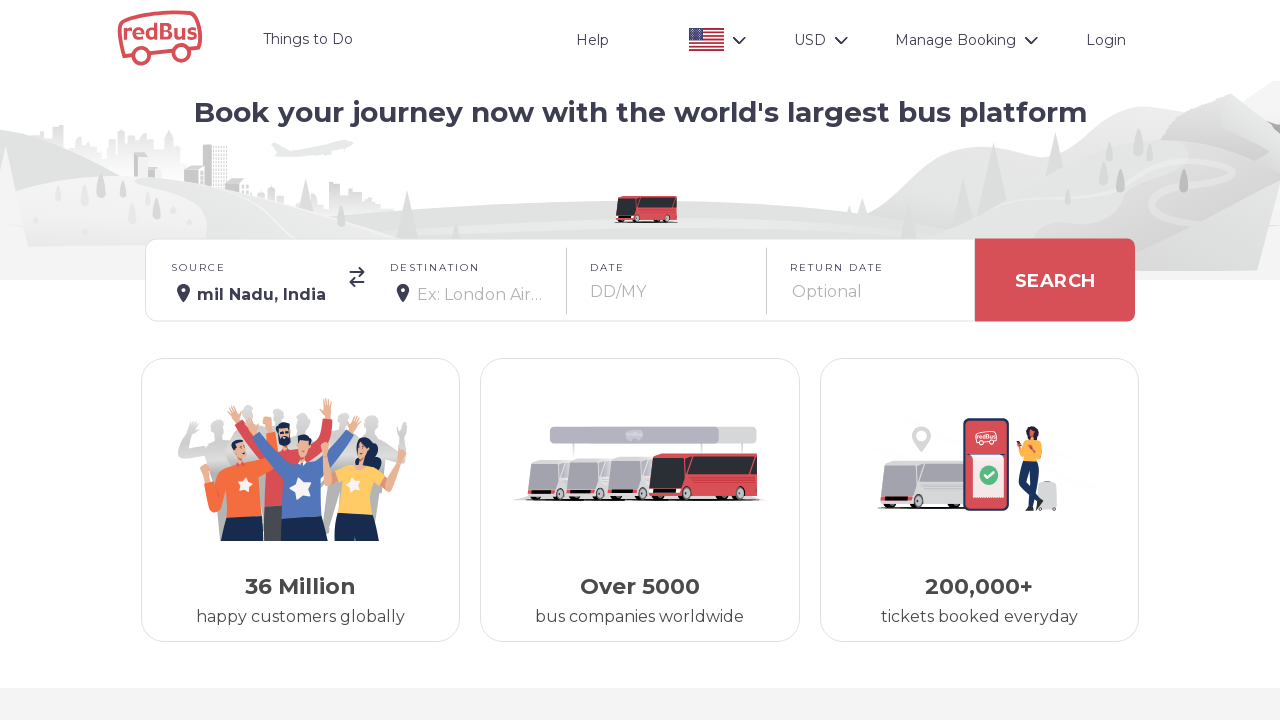

Pressed Tab to move to next field
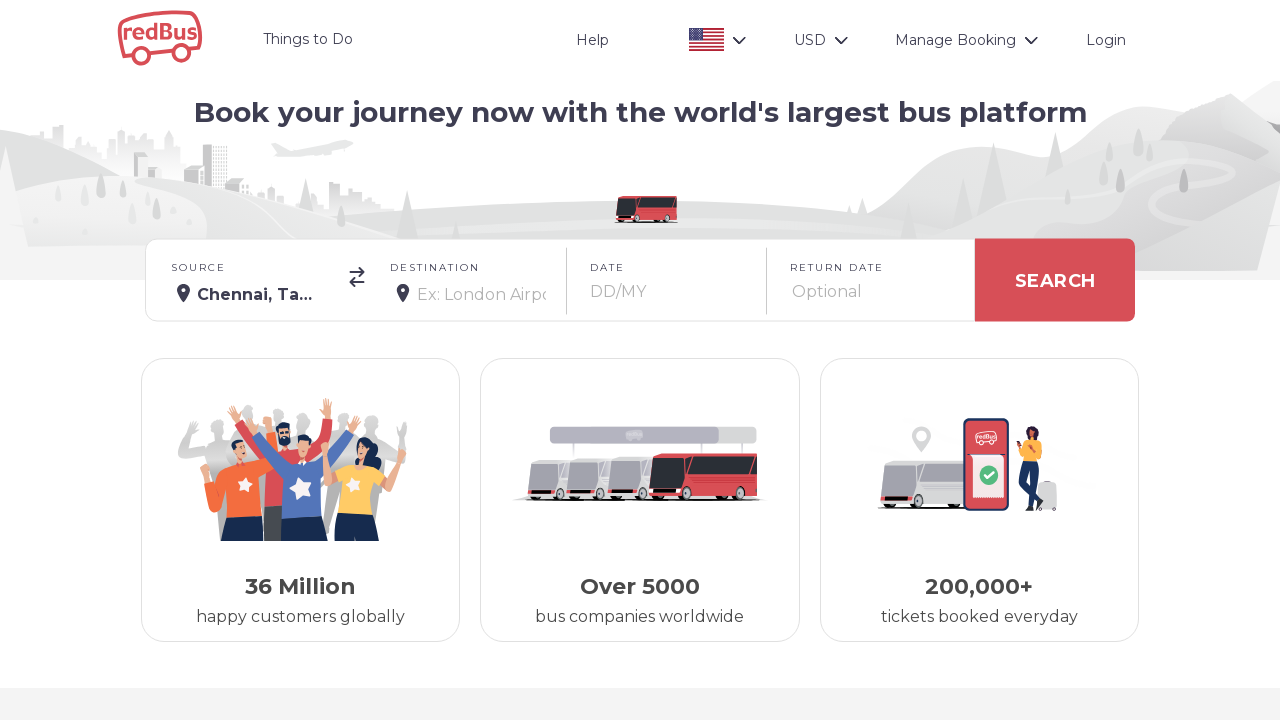

Entered destination city 'Madurai, Tamil Nadu, India' on xpath=//input[@id='dest']
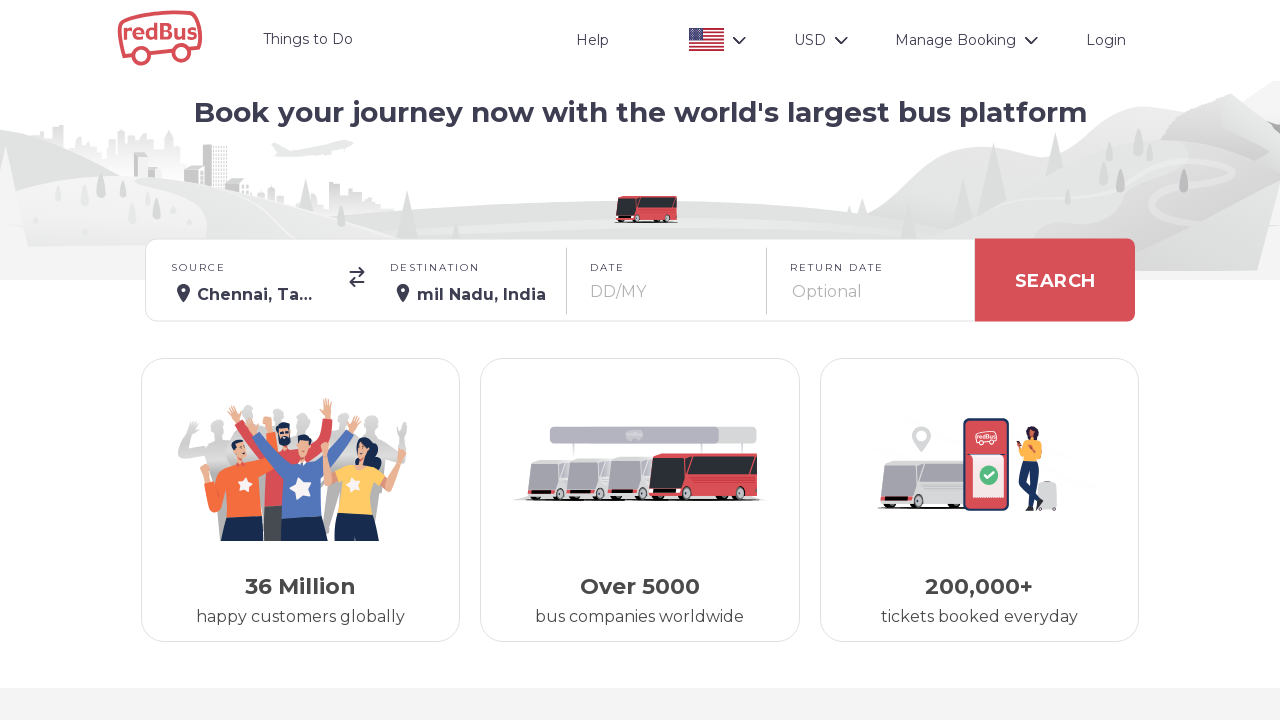

Pressed Tab to move to next field
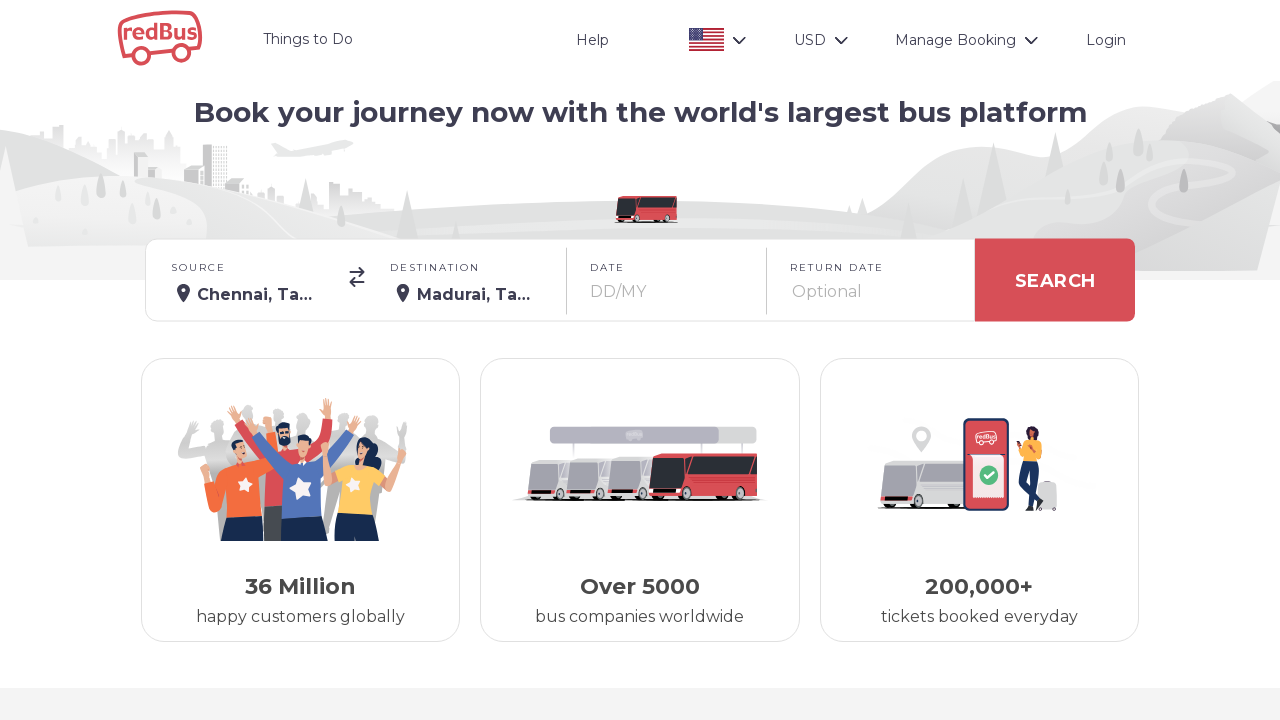

Clicked on calendar to open date picker at (669, 292) on #onward_cal
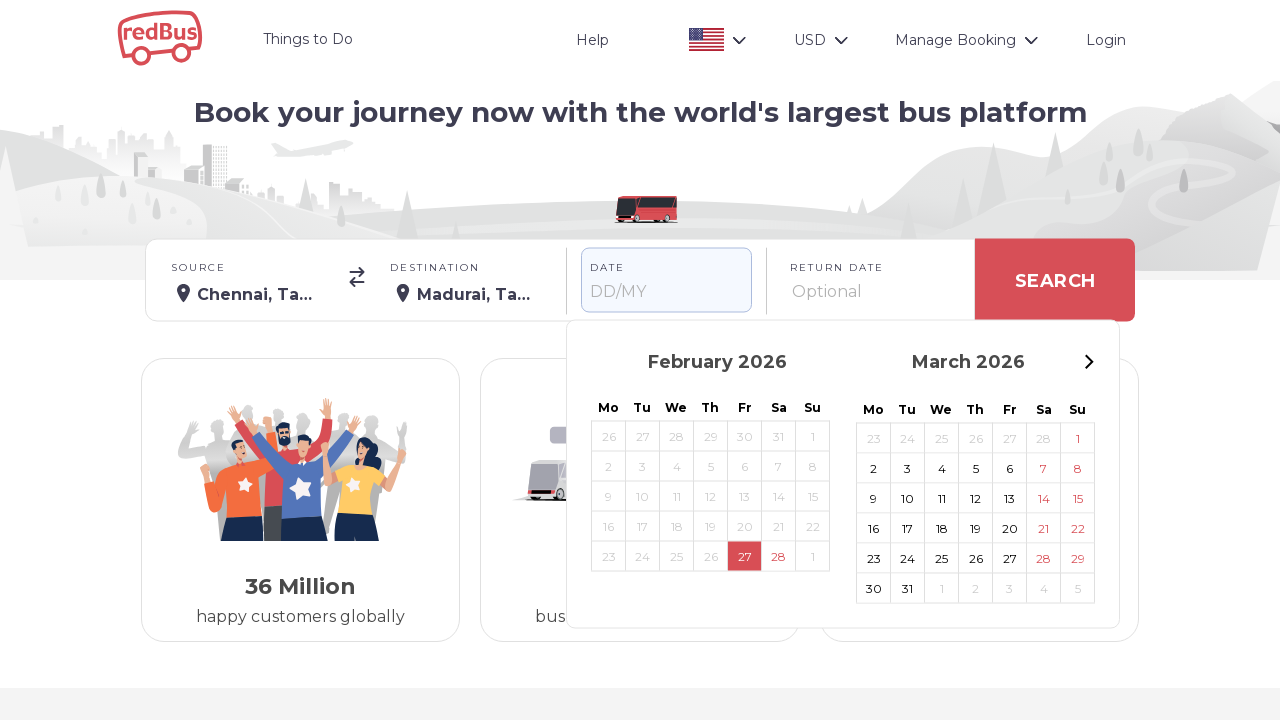

Selected 7th date from calendar at (813, 436) on (//div[@class='DayTiles__CalendarDaysBlock-sc-14em0t0-0 eUrtce'])[7]
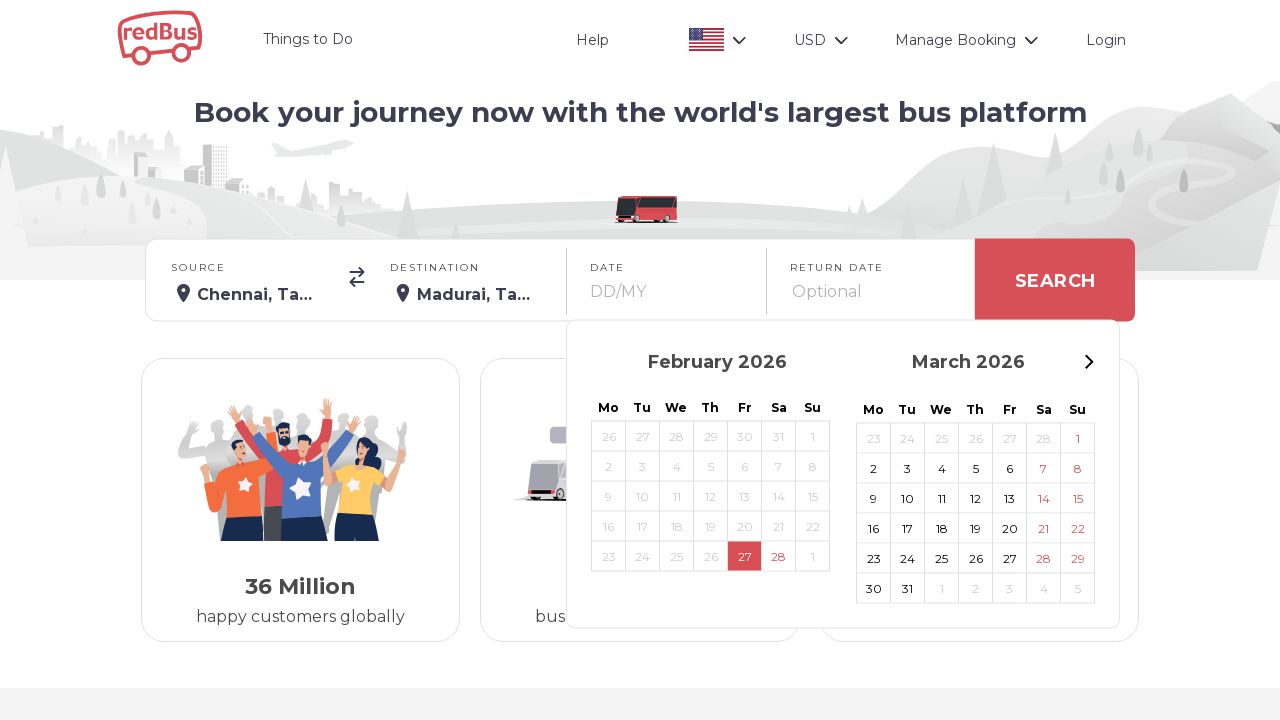

Clicked search button to search for buses at (1055, 280) on .search-lbl
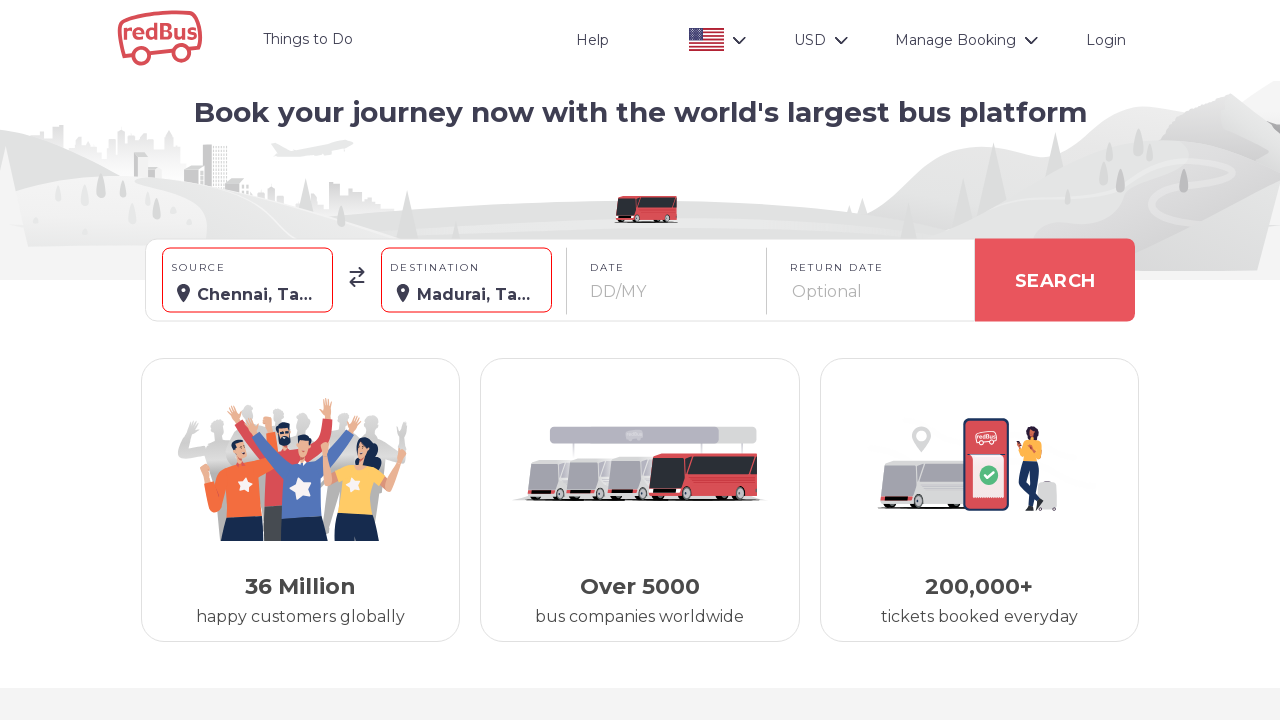

Waited for search results to load (networkidle)
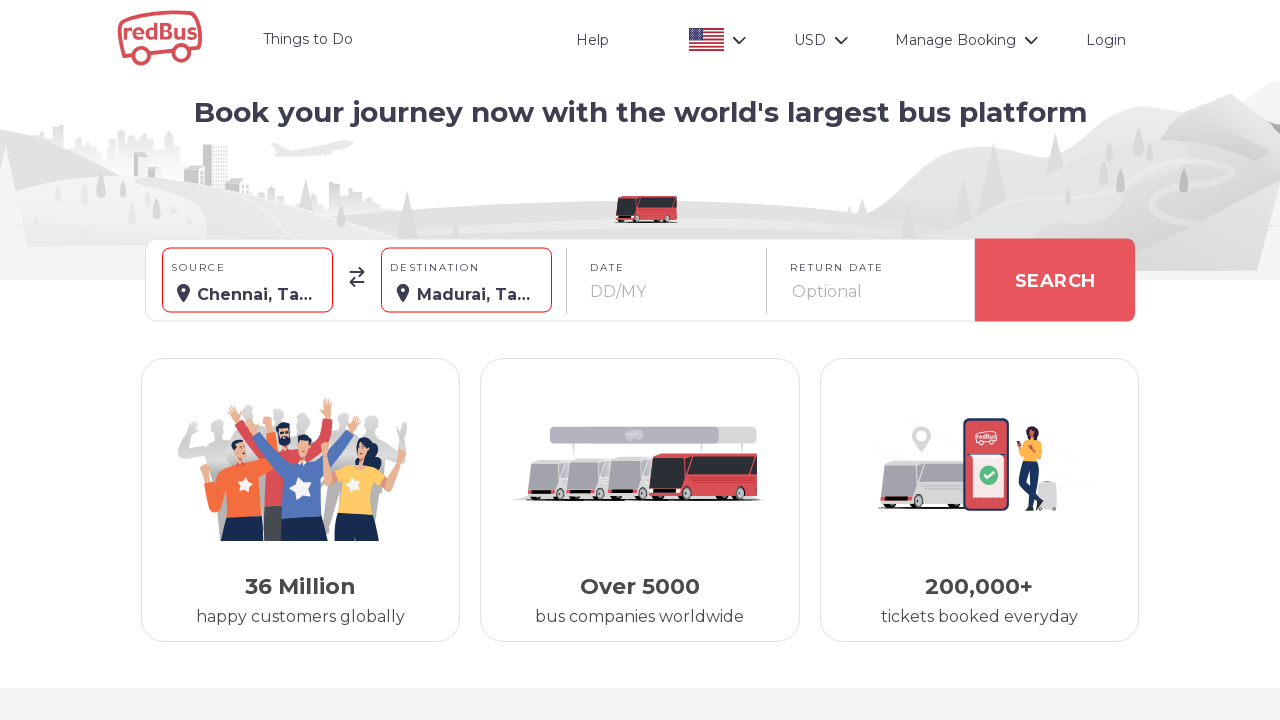

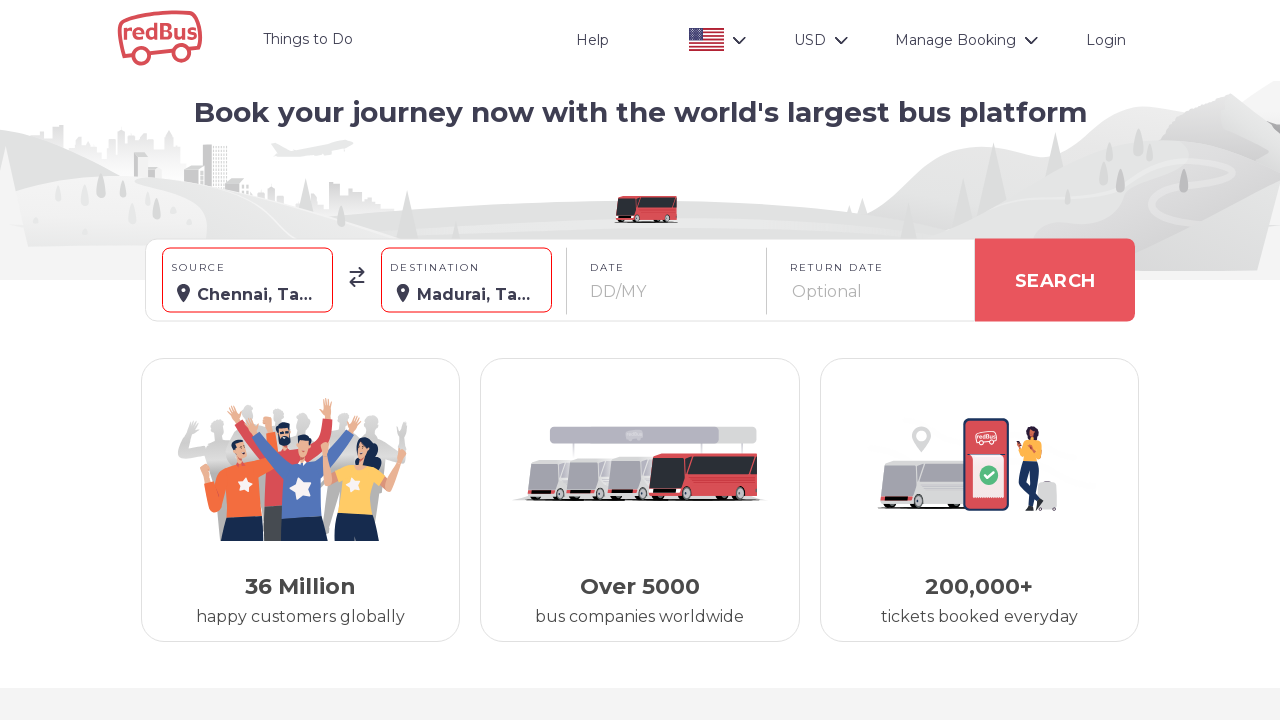